Tests category filtering by clicking on Phones category and verifying the correct products are displayed

Starting URL: https://www.demoblaze.com

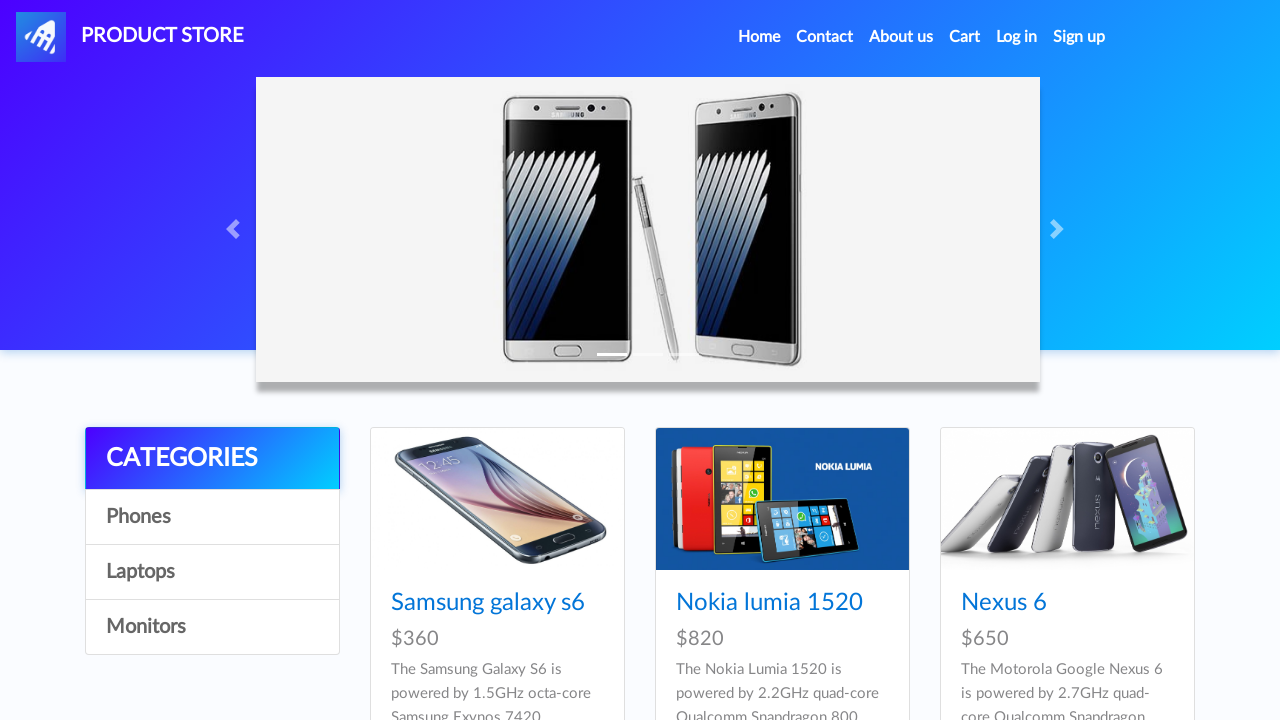

Clicked on Phones category at (212, 517) on xpath=//a[@id='itemc' and text()='Phones']
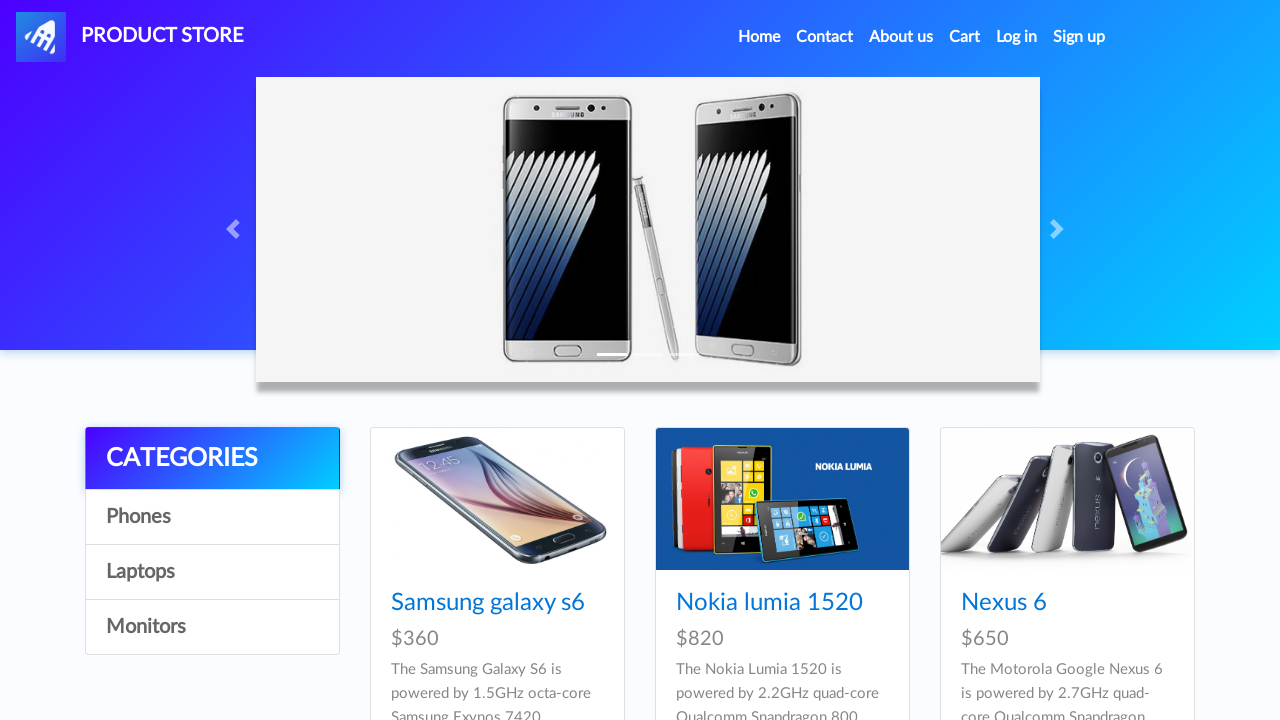

Product cards loaded after clicking Phones category
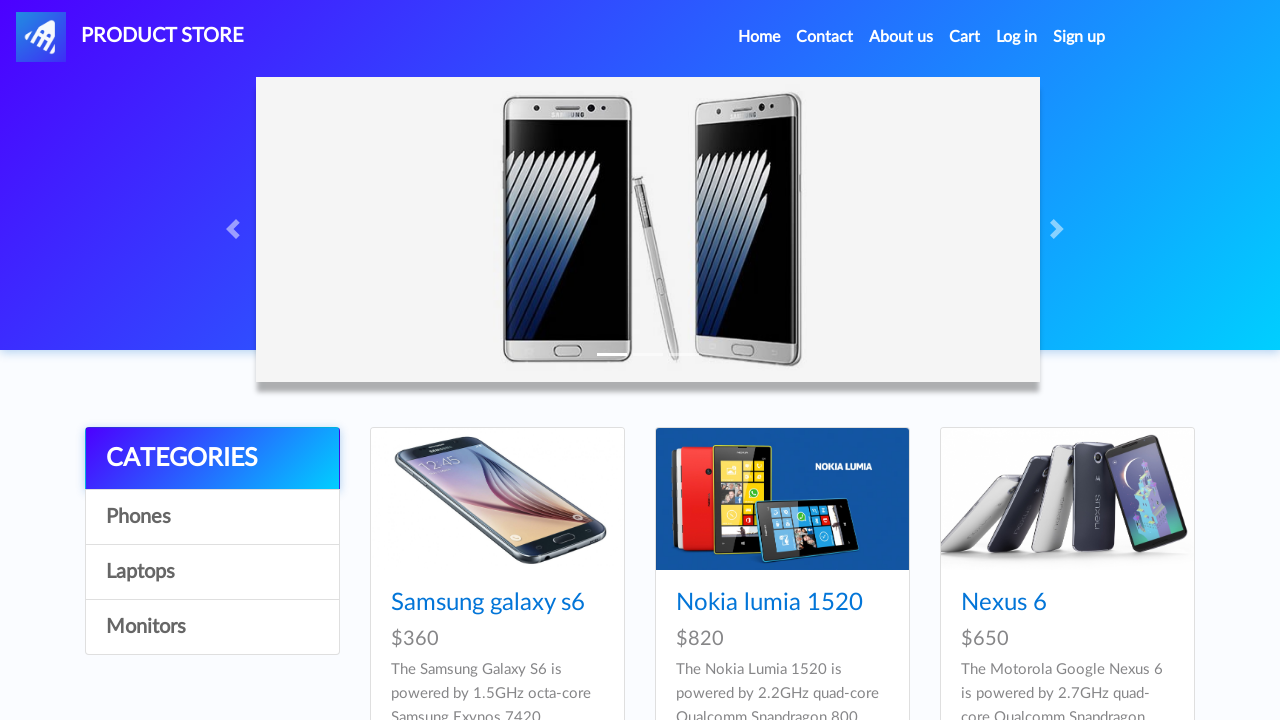

Verified Samsung galaxy s6 phone product is displayed
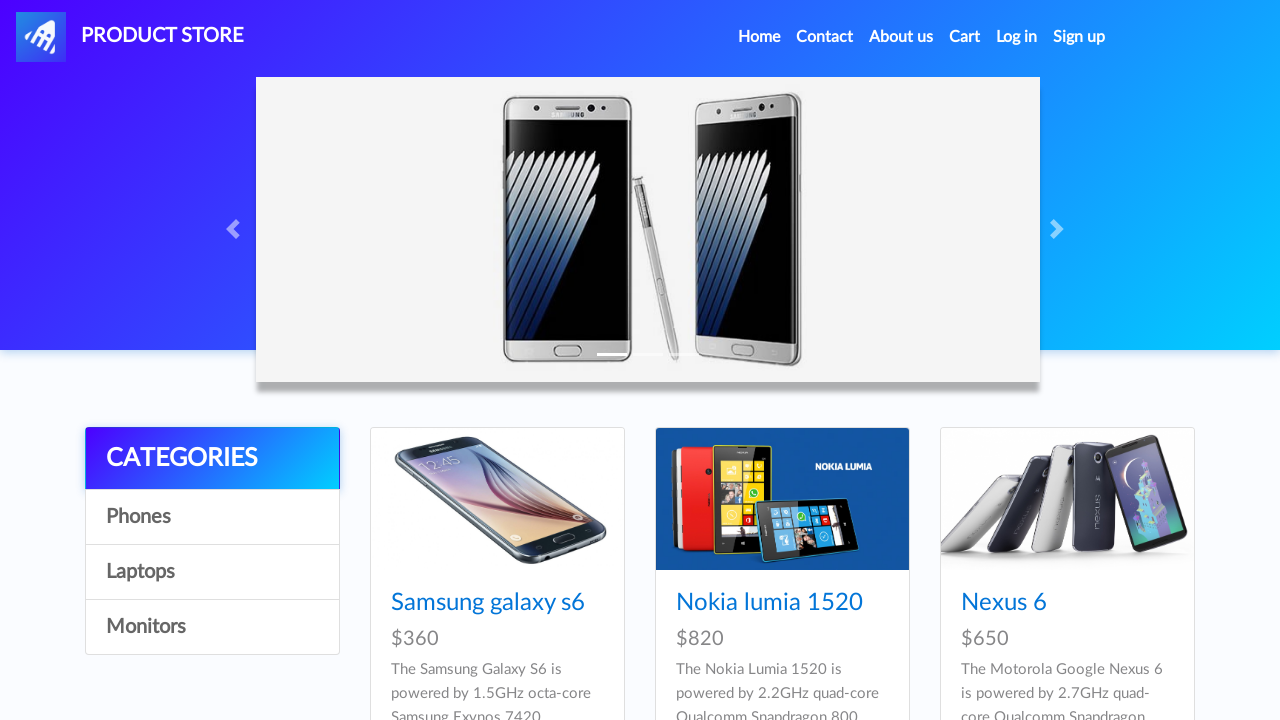

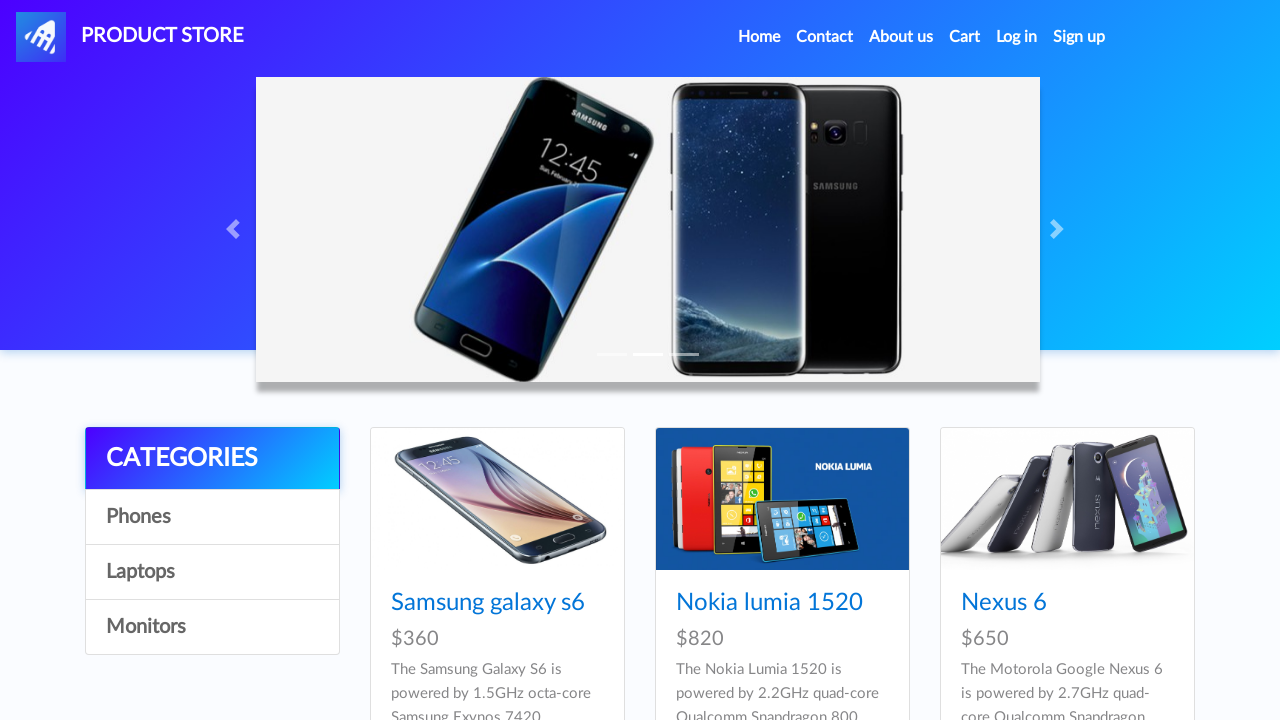